Tests that clicking login with empty fields shows an error which can be dismissed by clicking the close button

Starting URL: https://the-internet.herokuapp.com/

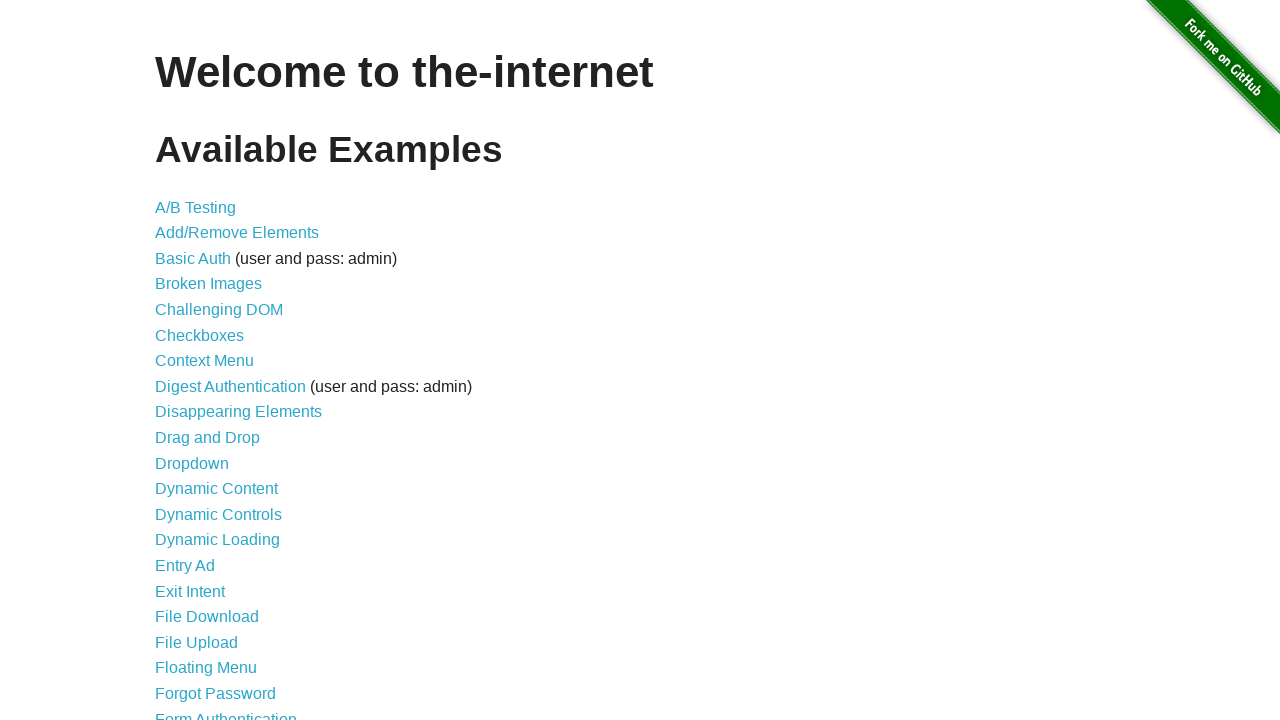

Clicked on Form Authentication link at (226, 712) on xpath=//a[text()="Form Authentication"]
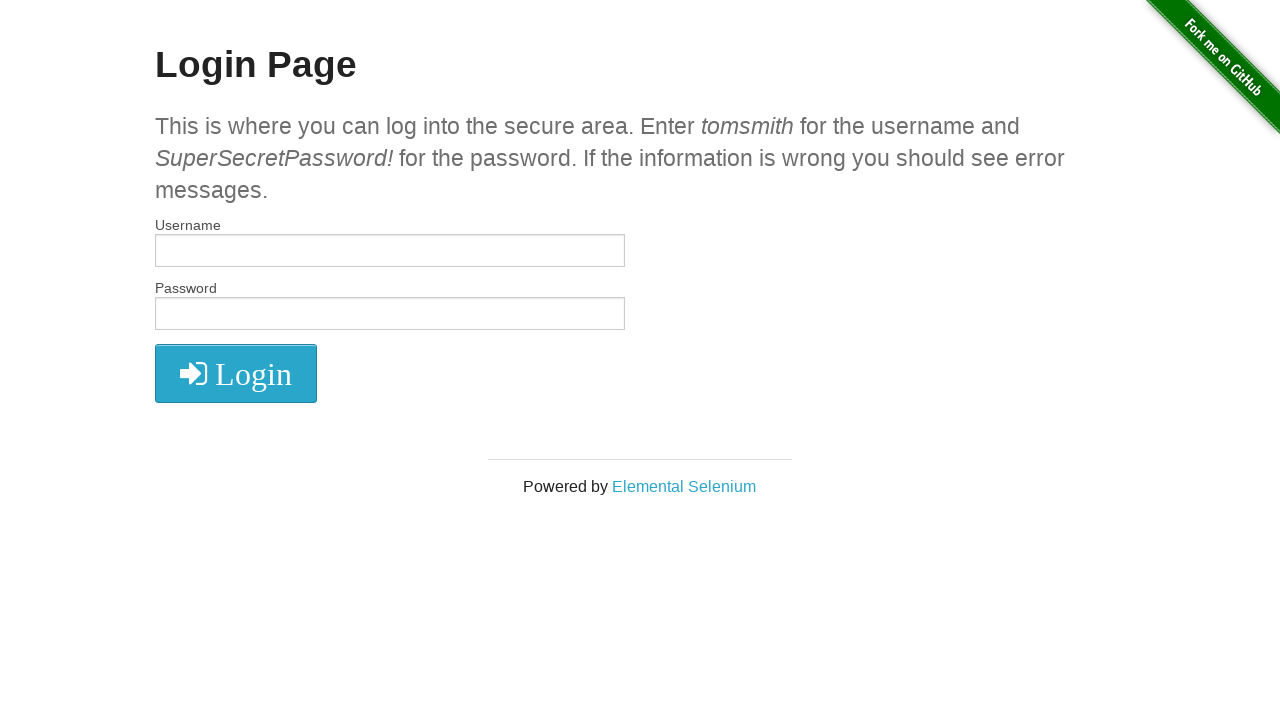

Clicked login button with empty fields at (236, 373) on xpath=//form/button
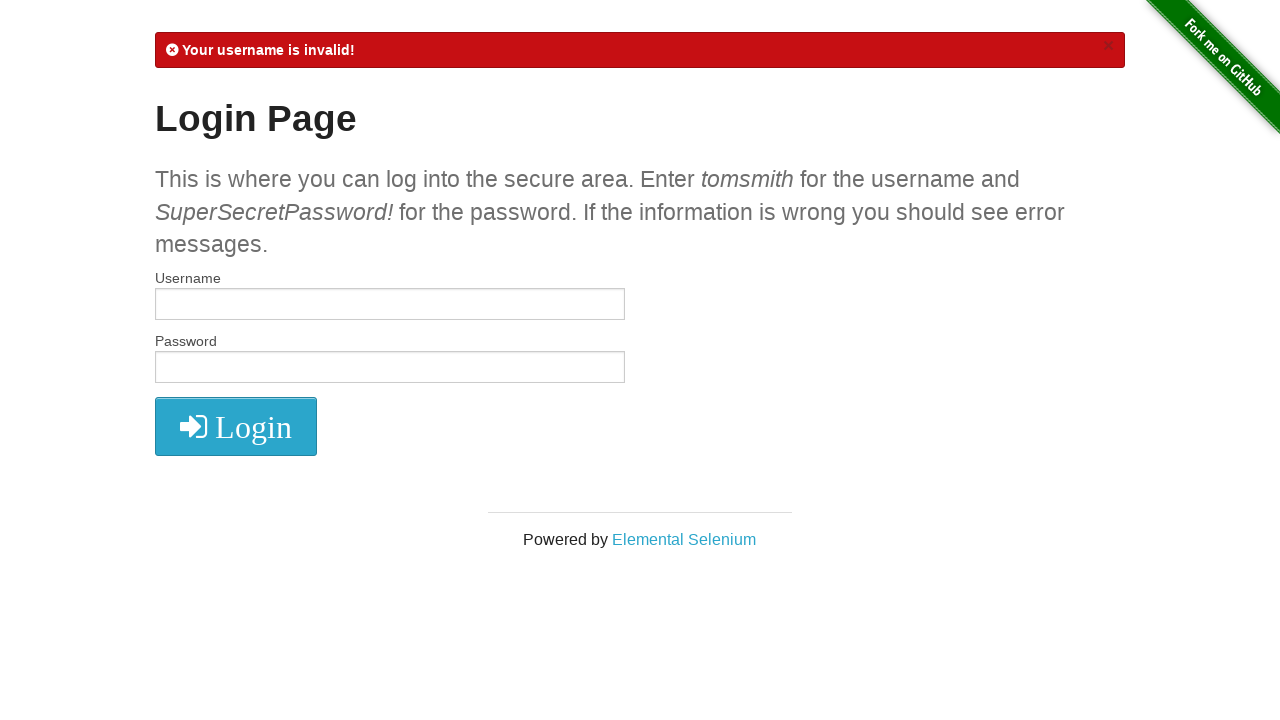

Error message appeared
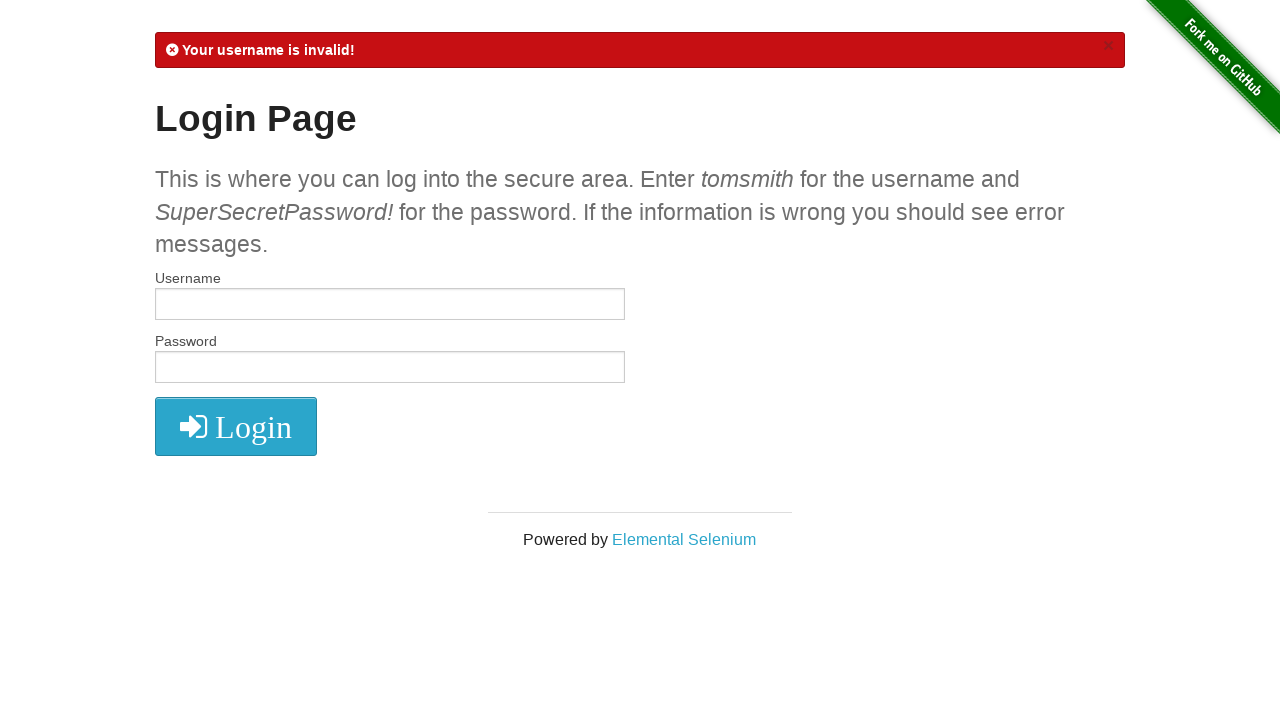

Clicked close button to dismiss error message at (1108, 46) on xpath=//a[@class="close"]
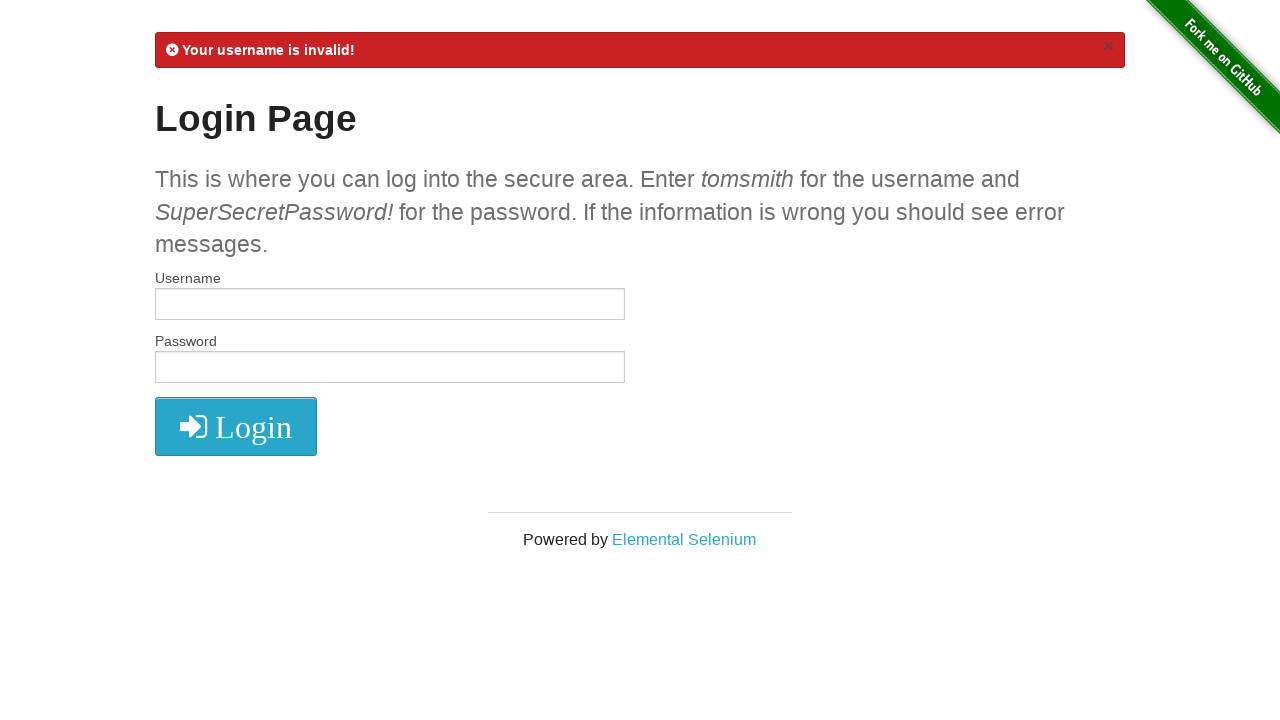

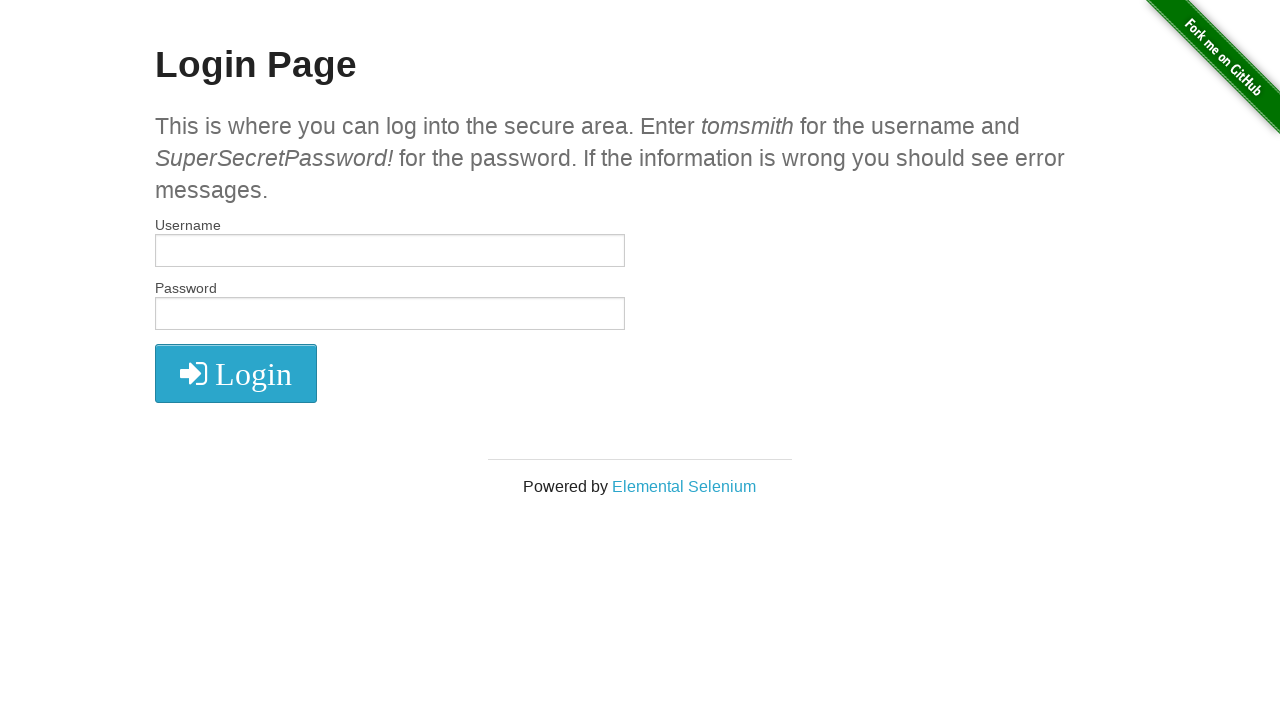